Tests alert handling by clicking a timer button that triggers a delayed alert and accepting it

Starting URL: https://demoqa.com/alerts

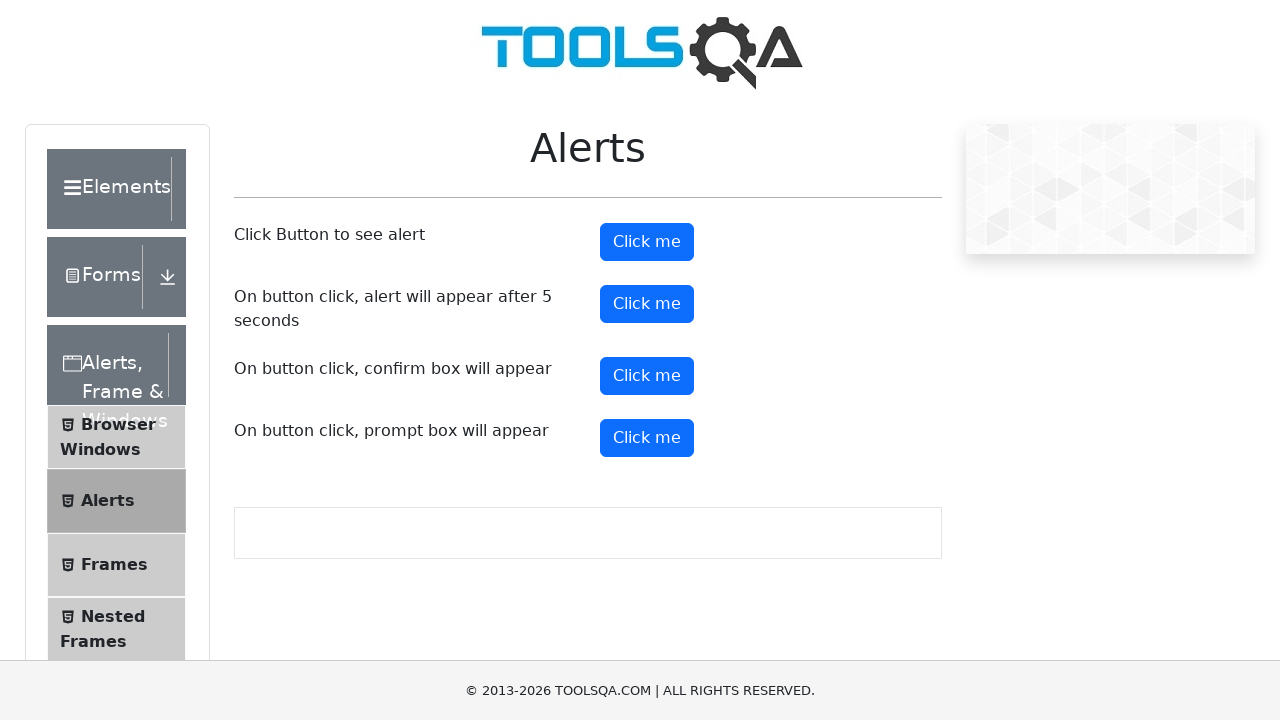

Set up dialog handler to automatically accept alerts
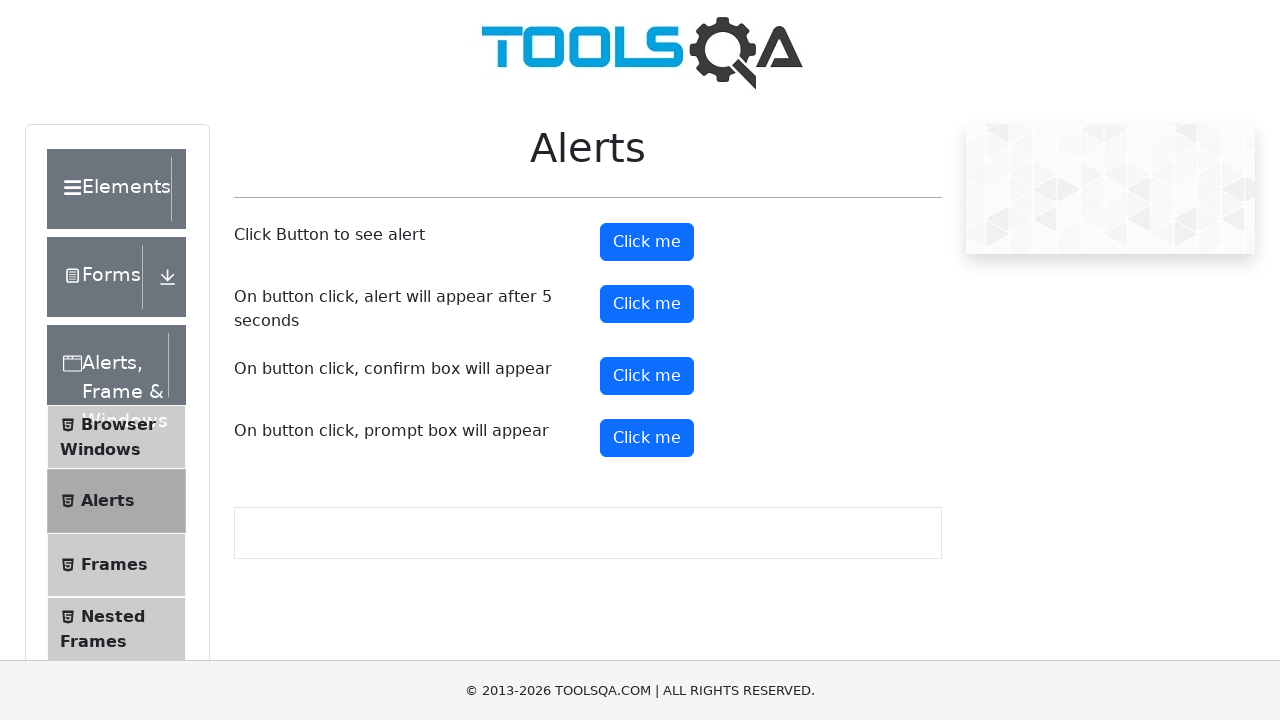

Clicked the timer alert button to trigger delayed alert at (647, 304) on #timerAlertButton
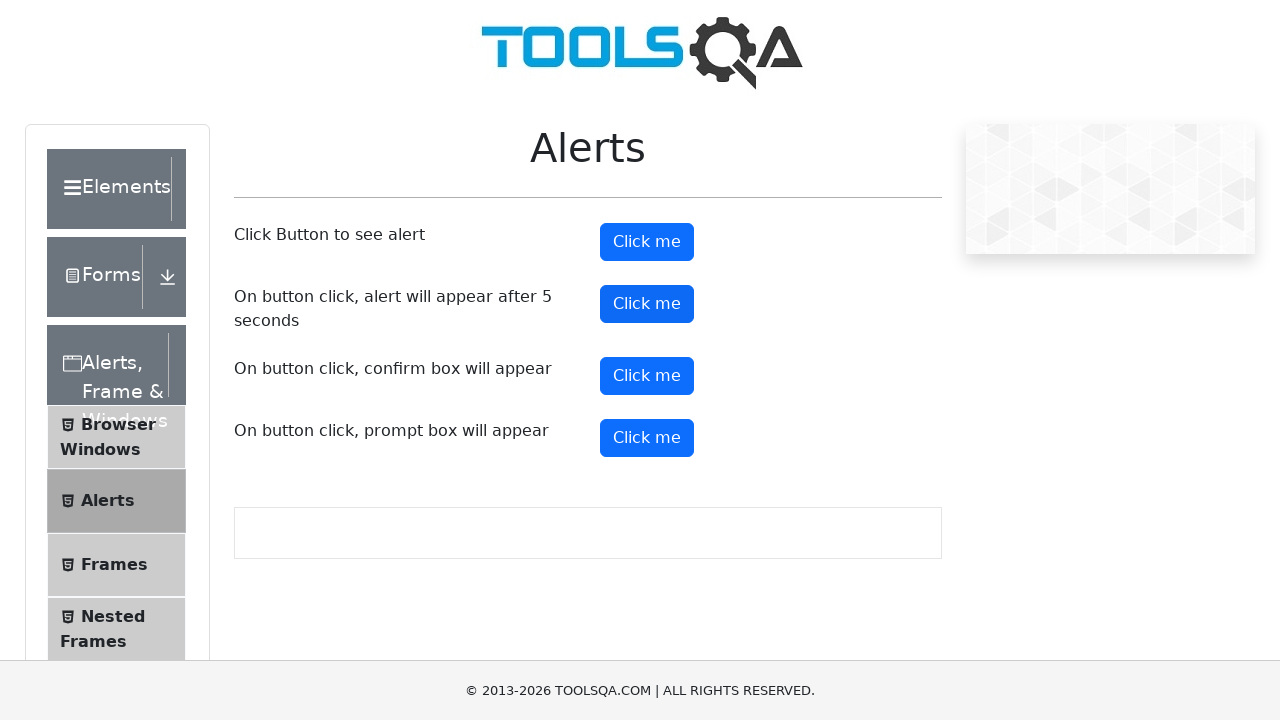

Waited 6 seconds for the delayed alert to appear and be accepted
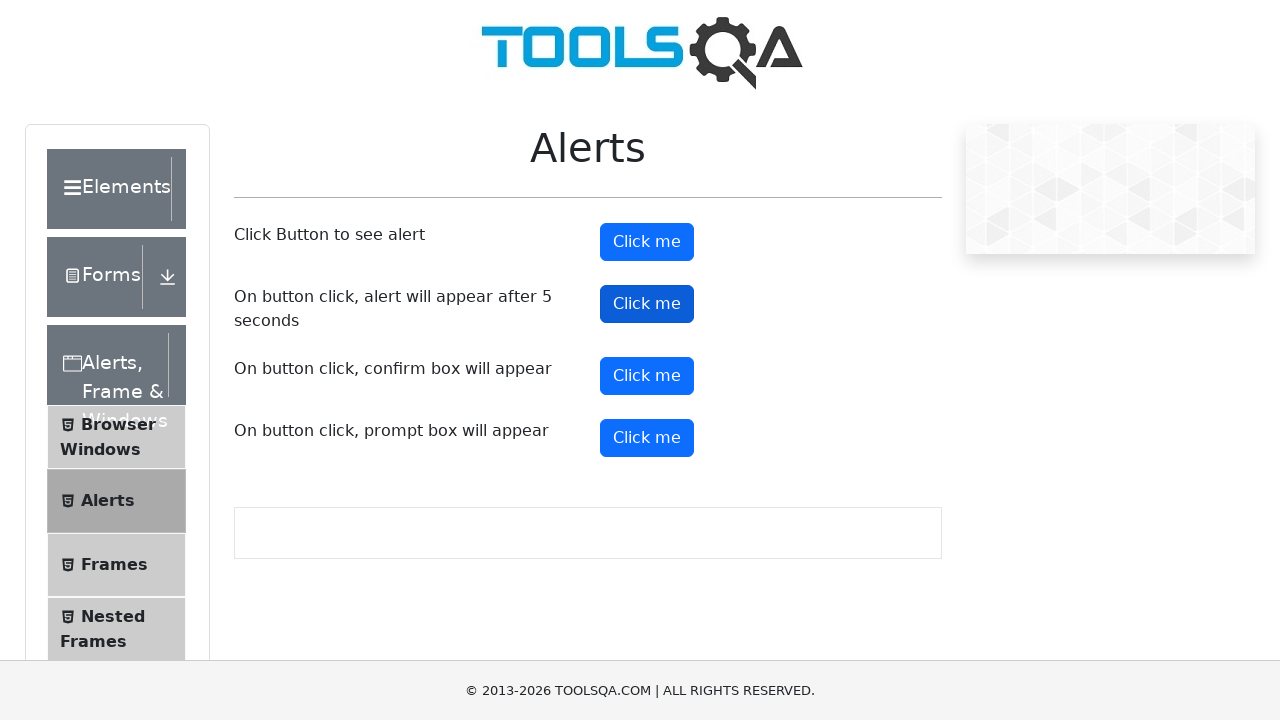

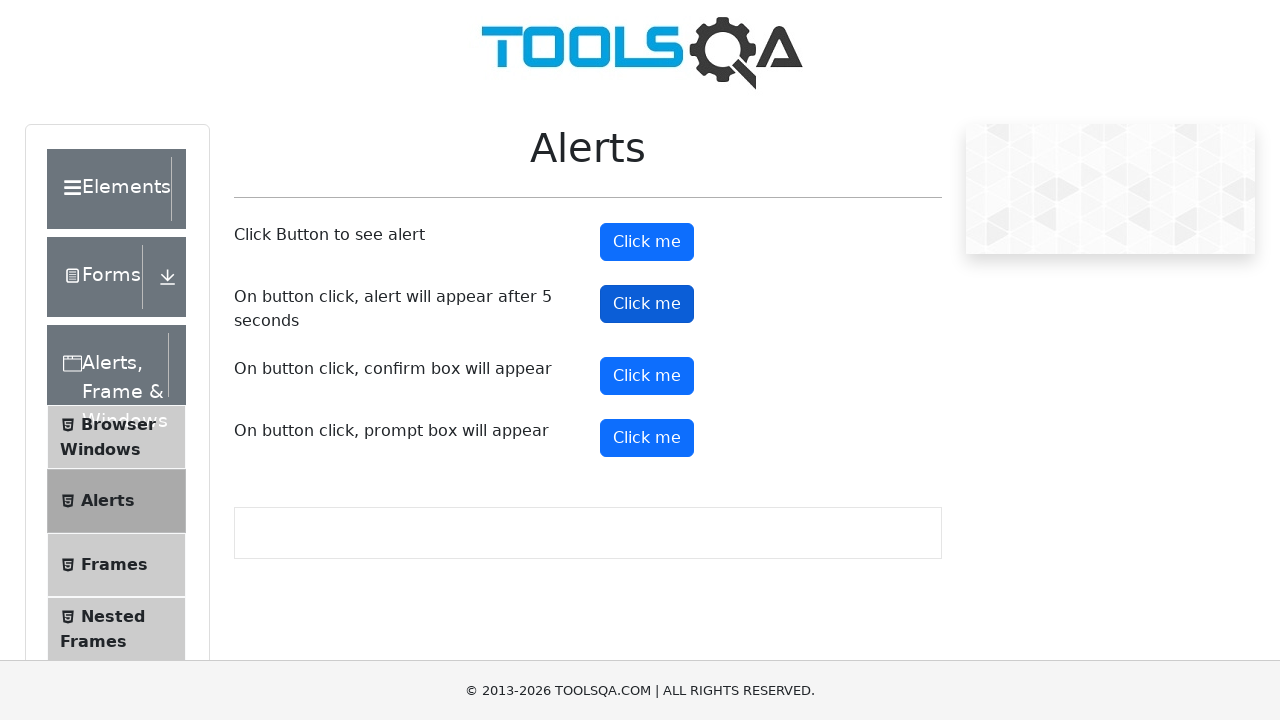